Navigates to Walmart's homepage and verifies the page loads by checking the page title is accessible

Starting URL: https://www.walmart.com

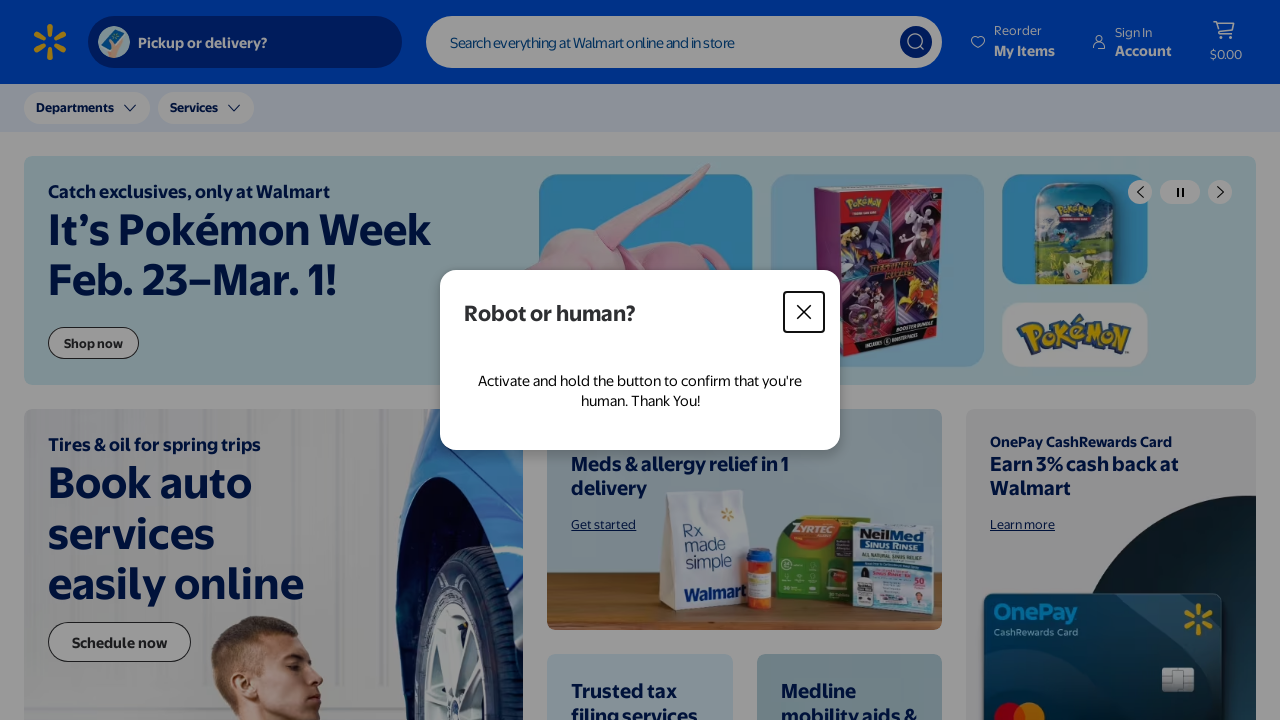

Waited for page DOM content to load
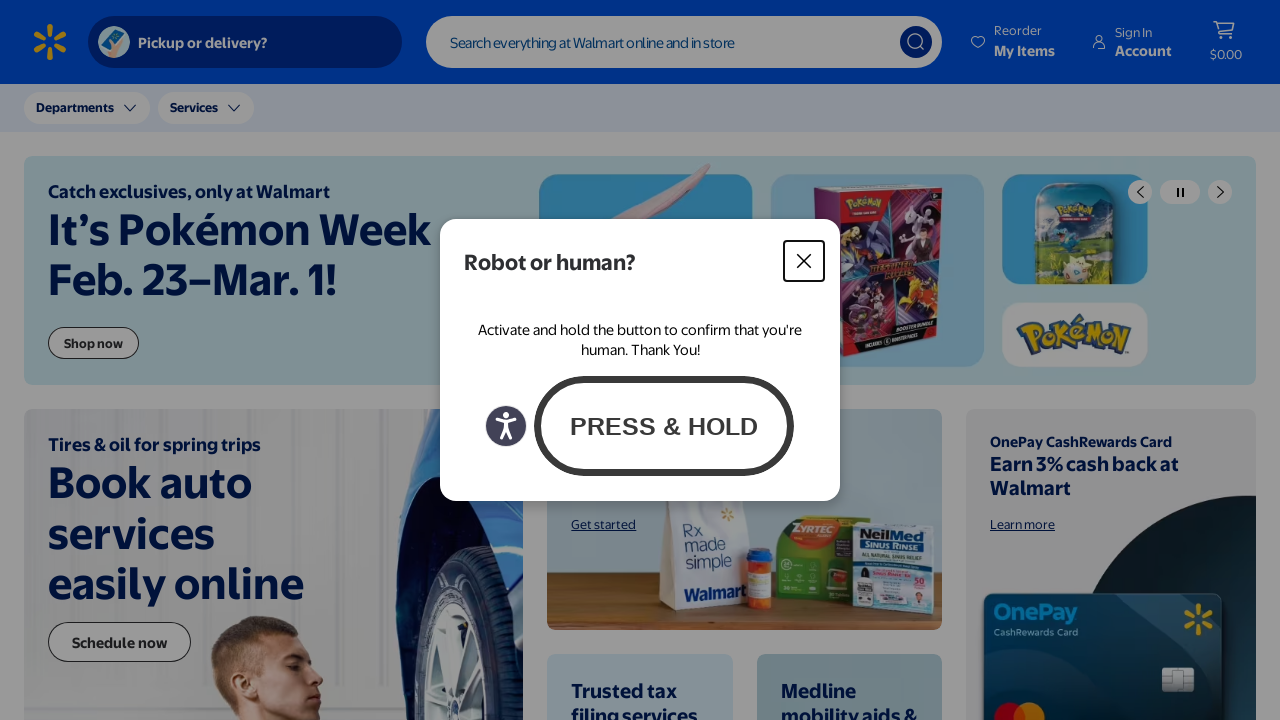

Retrieved page title: Walmart | Save Money. Live better.
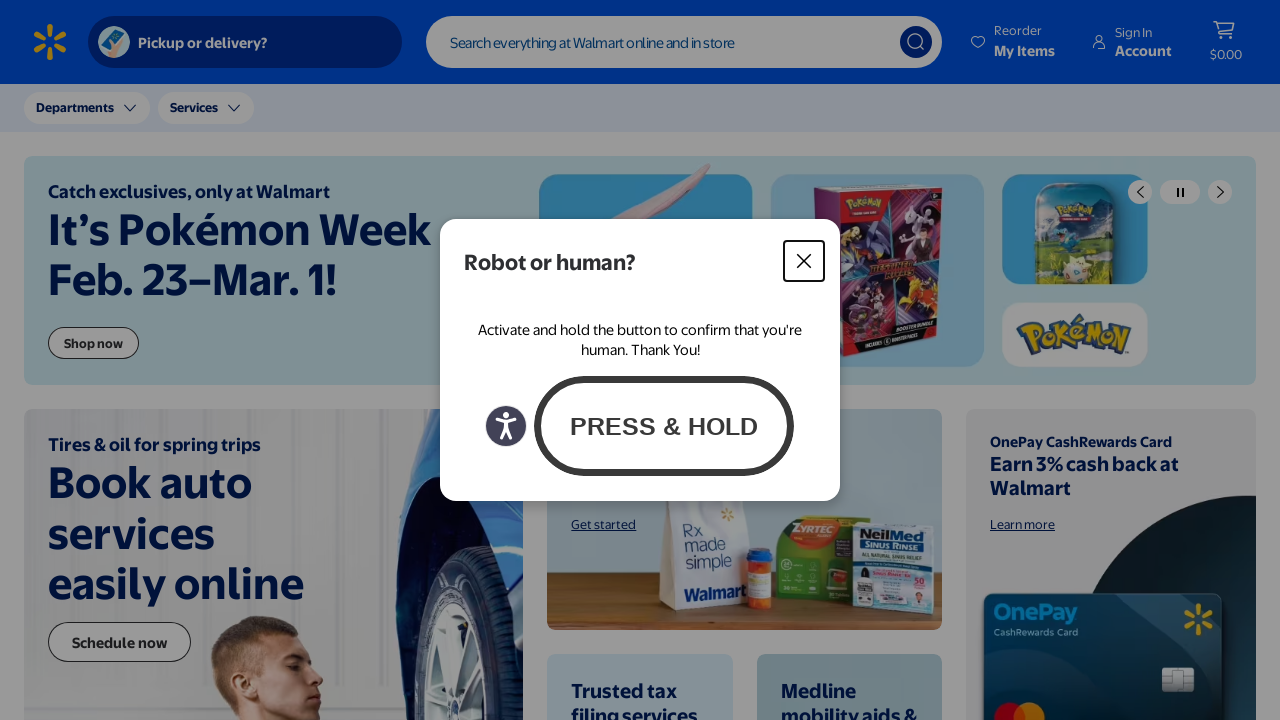

Printed page title to console
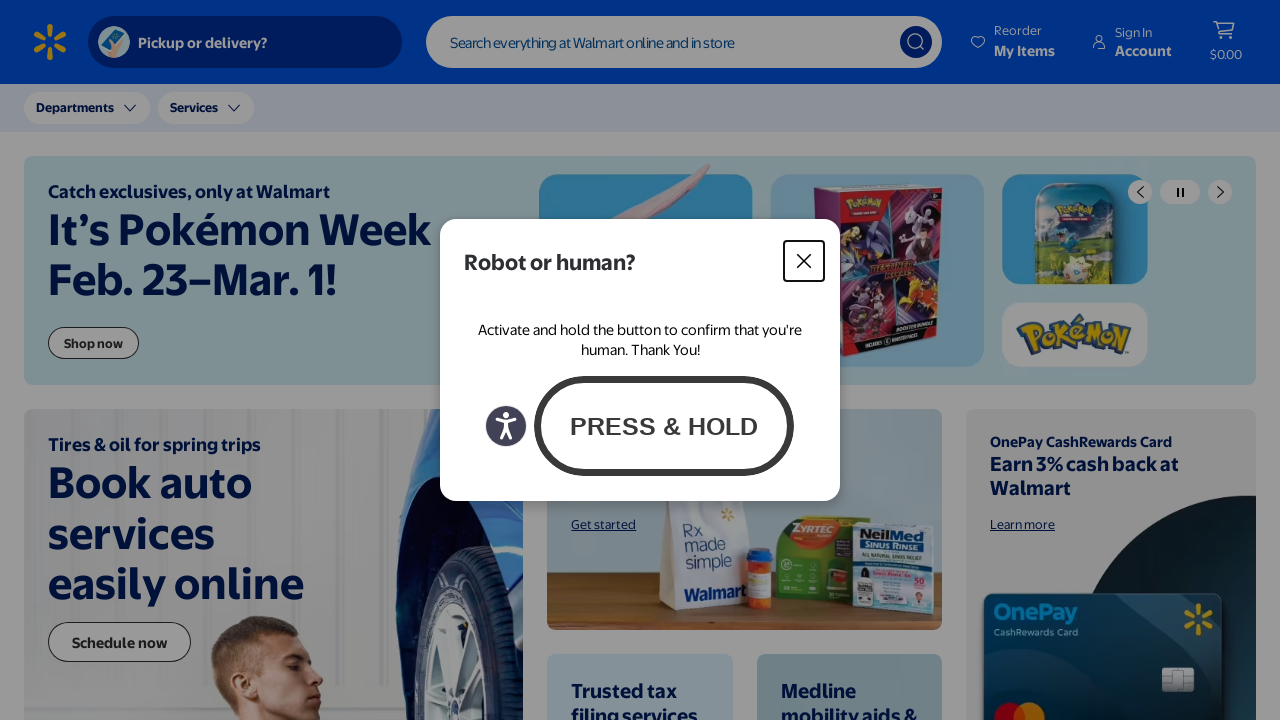

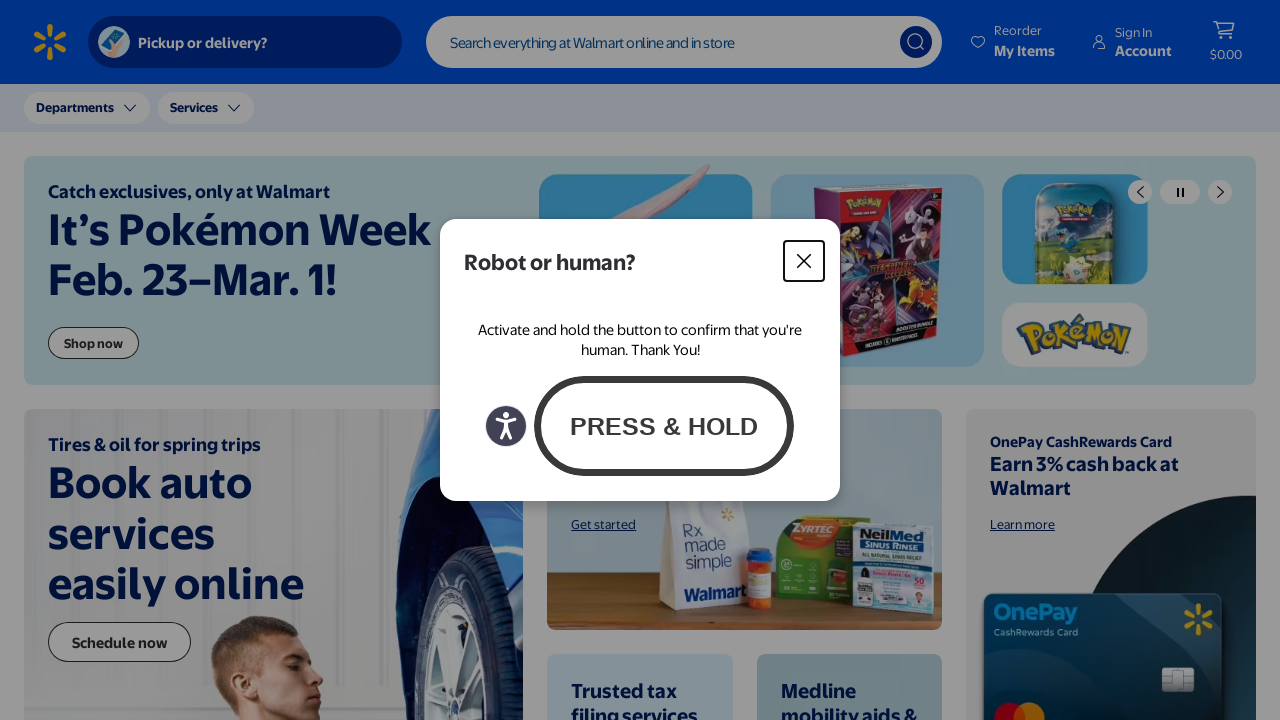